Tests the visibility toggle functionality of a textbox by checking if it's displayed and then entering text into it, demonstrating the isDisplayed() method

Starting URL: https://rahulshettyacademy.com/AutomationPractice/

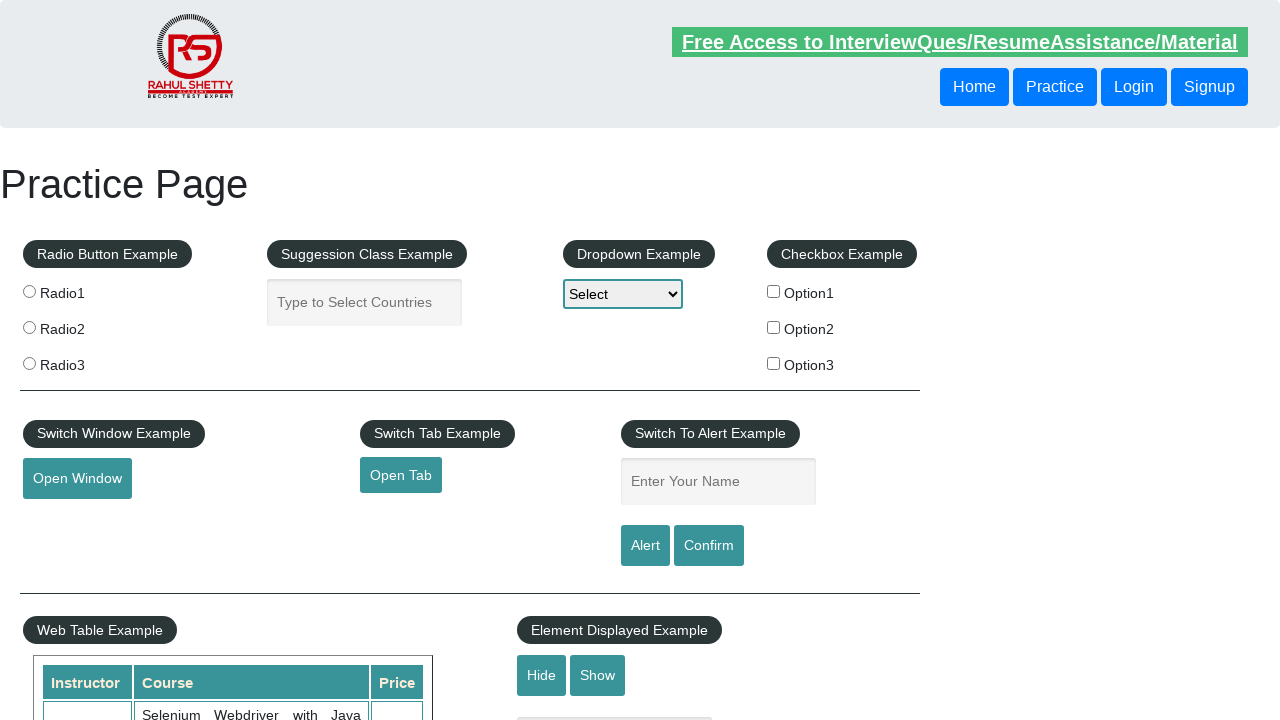

Waited for hide-textbox element to load
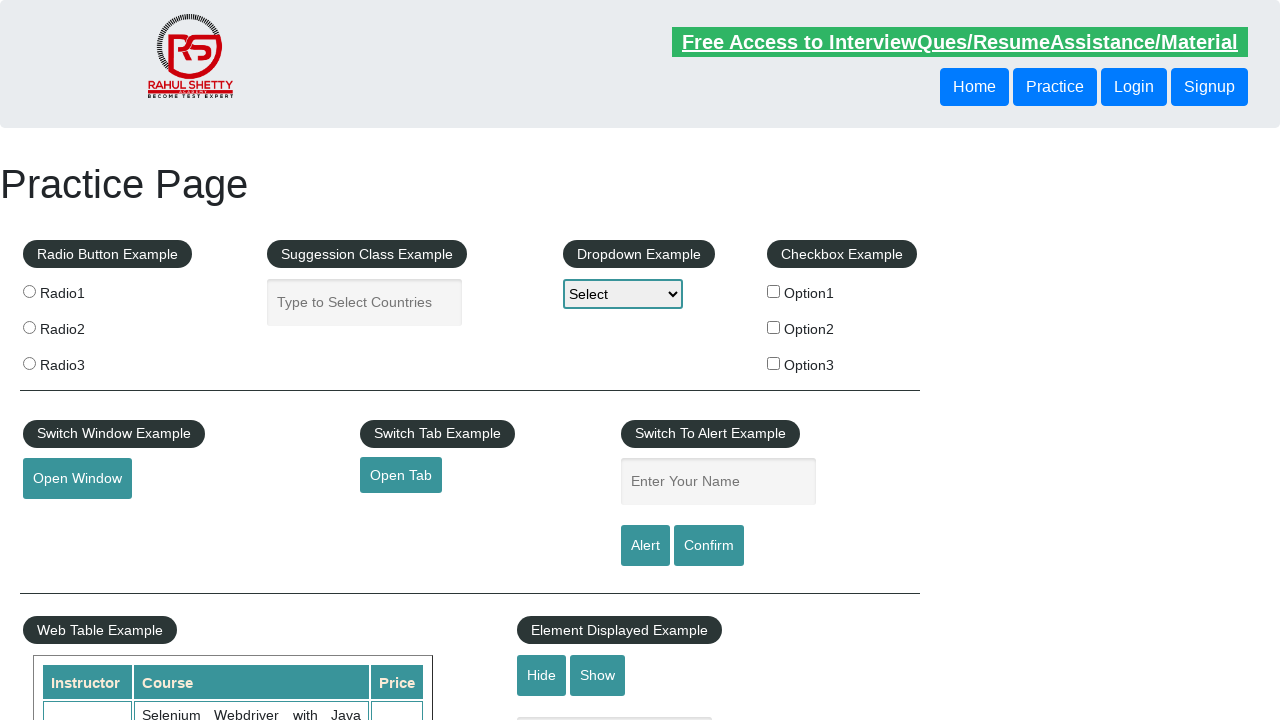

Located the displayed-text textbox element
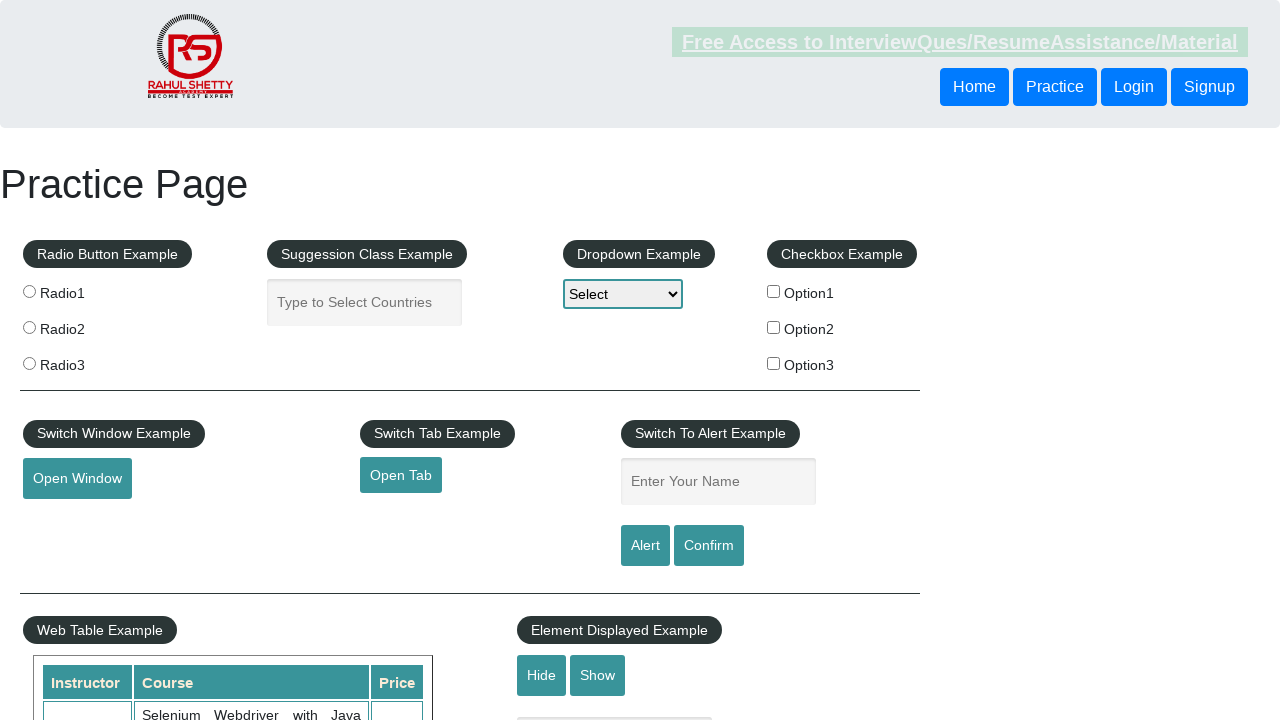

Textbox is visible, proceeding to fill with text
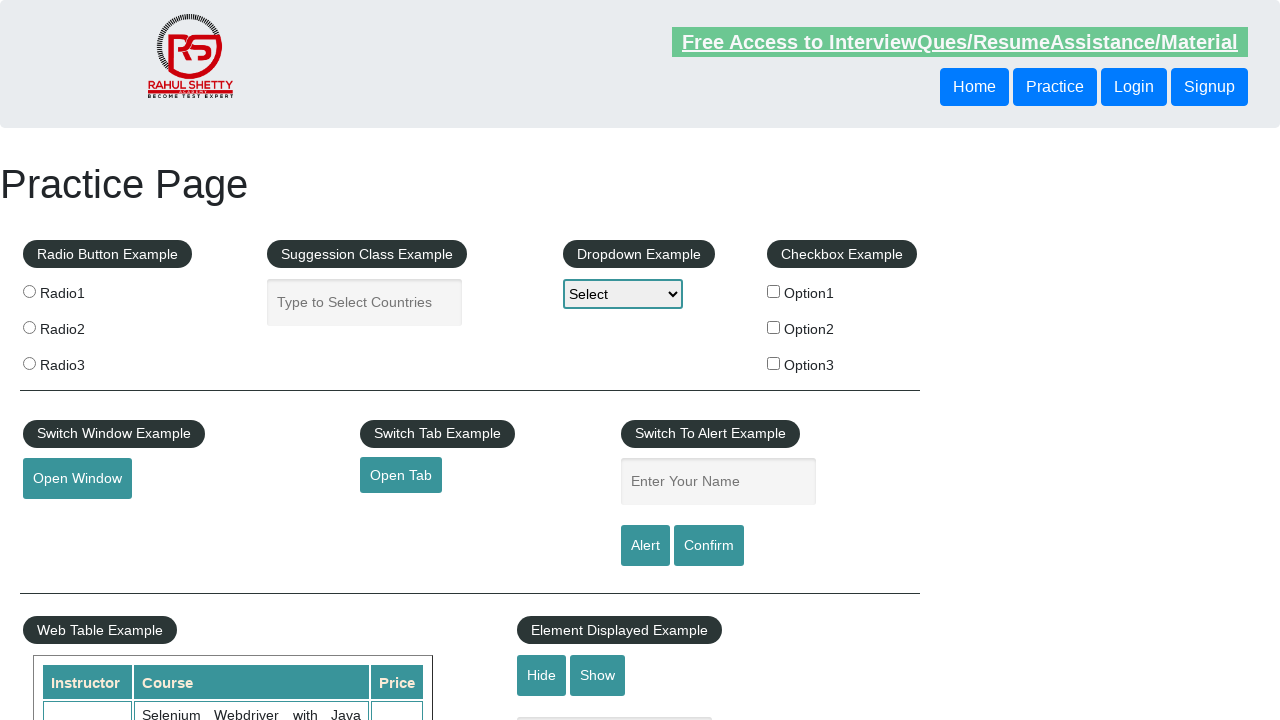

Filled visible textbox with 'velocity' on #displayed-text
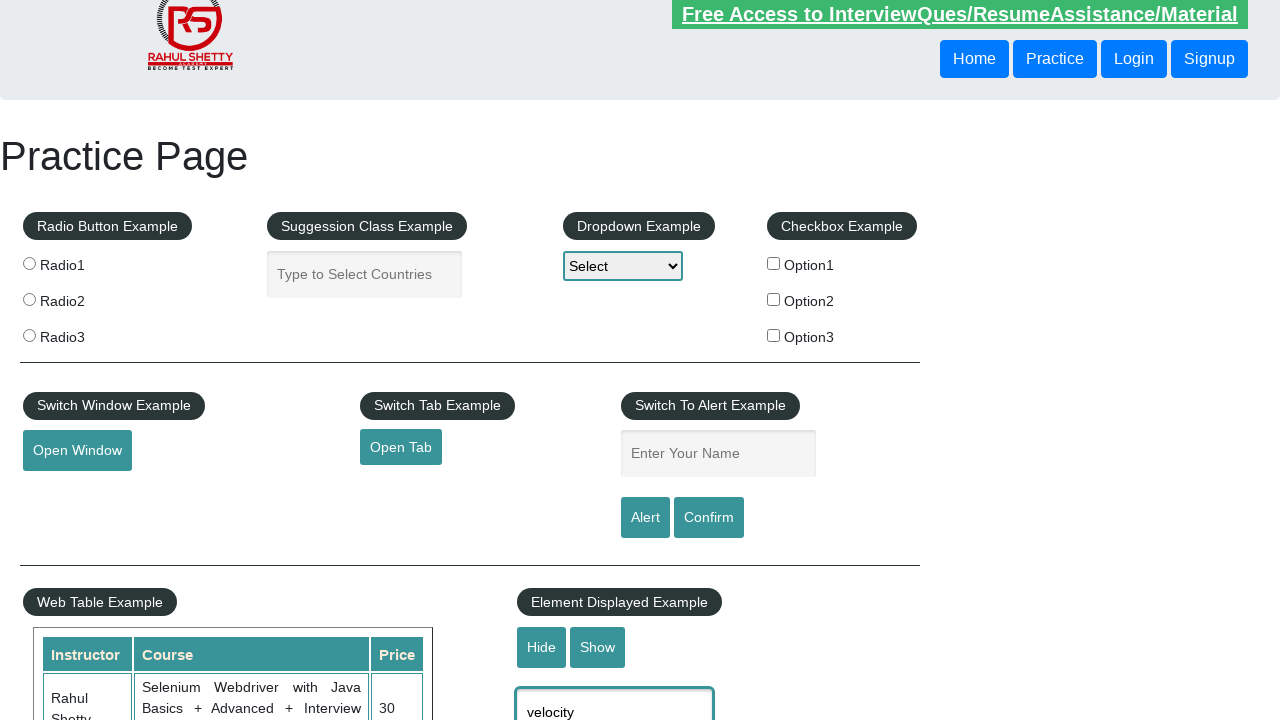

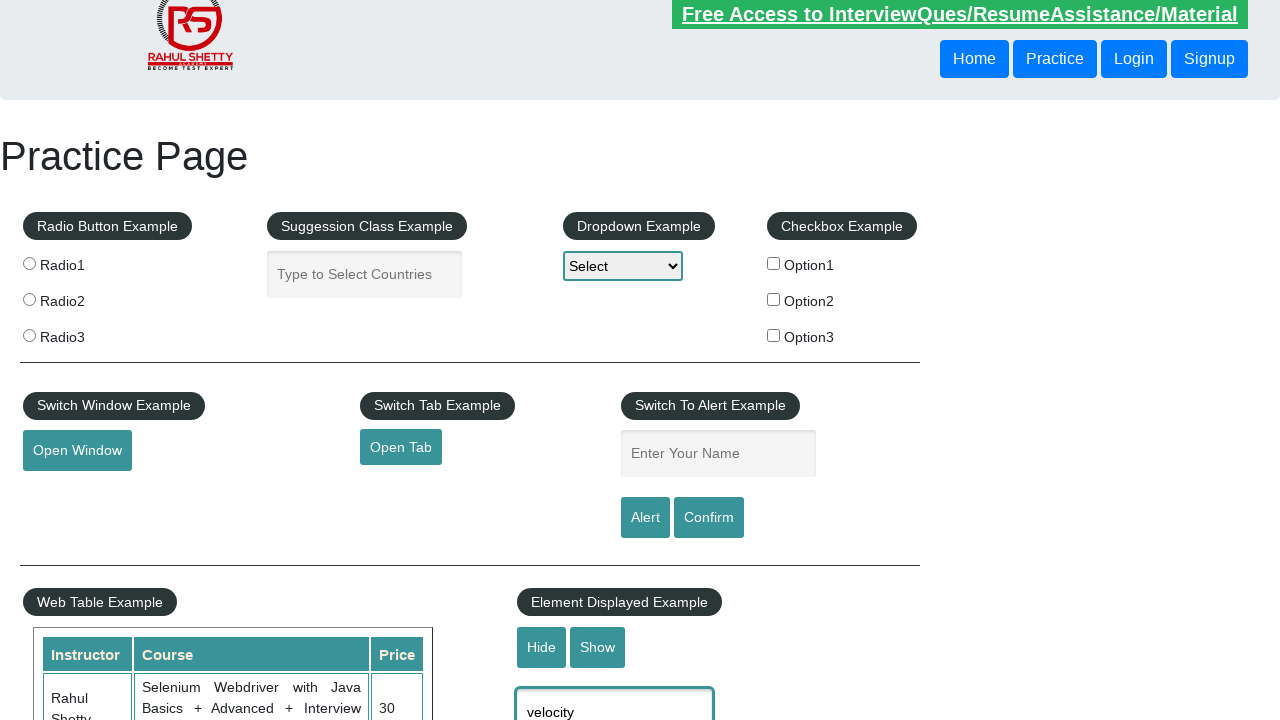